Tests Bootstrap dropdown functionality by clicking the dropdown menu and selecting the JavaScript option from the list

Starting URL: http://seleniumpractise.blogspot.in/2016/08/bootstrap-dropdown-example-for-selenium.html

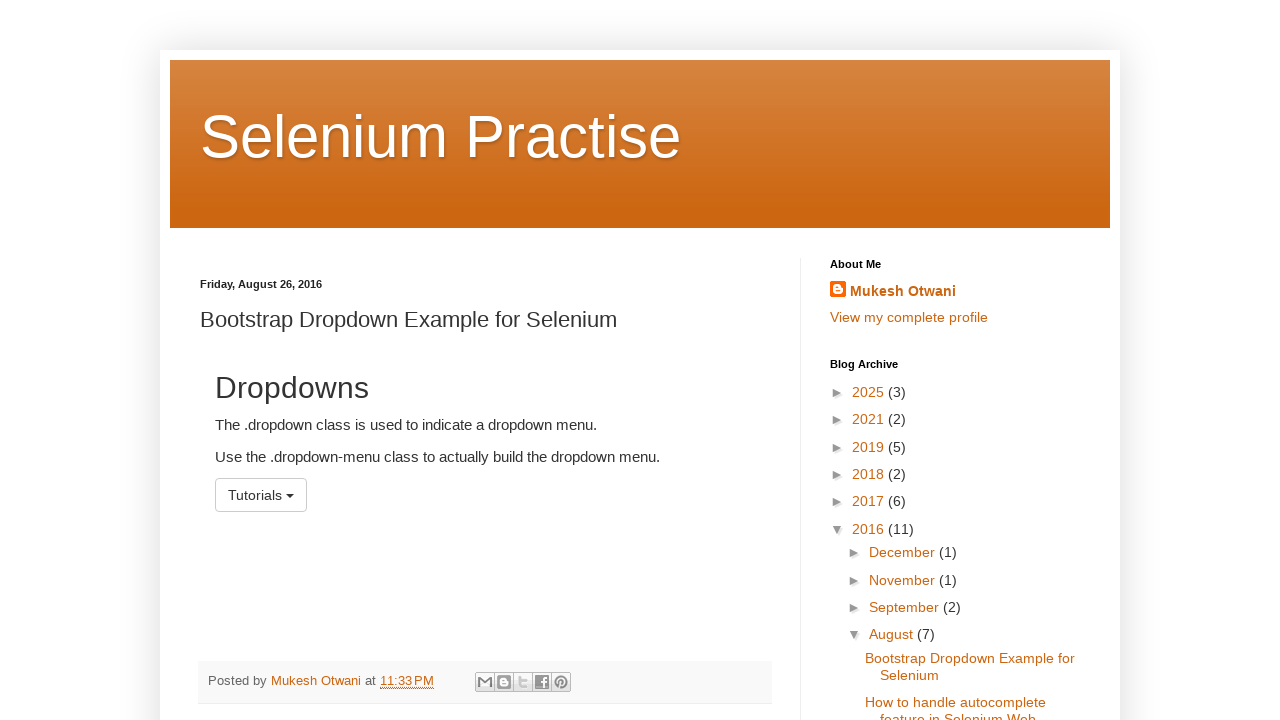

Clicked dropdown menu button to open it at (261, 495) on #menu1
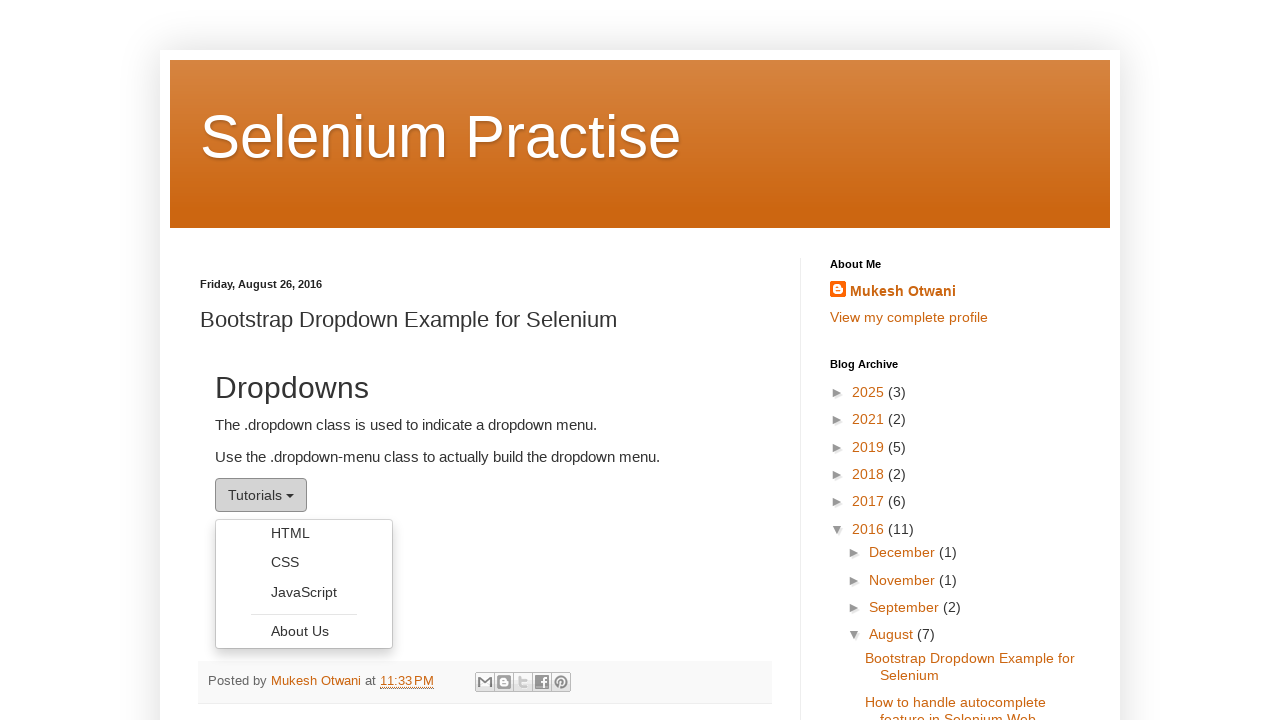

Dropdown menu items became visible
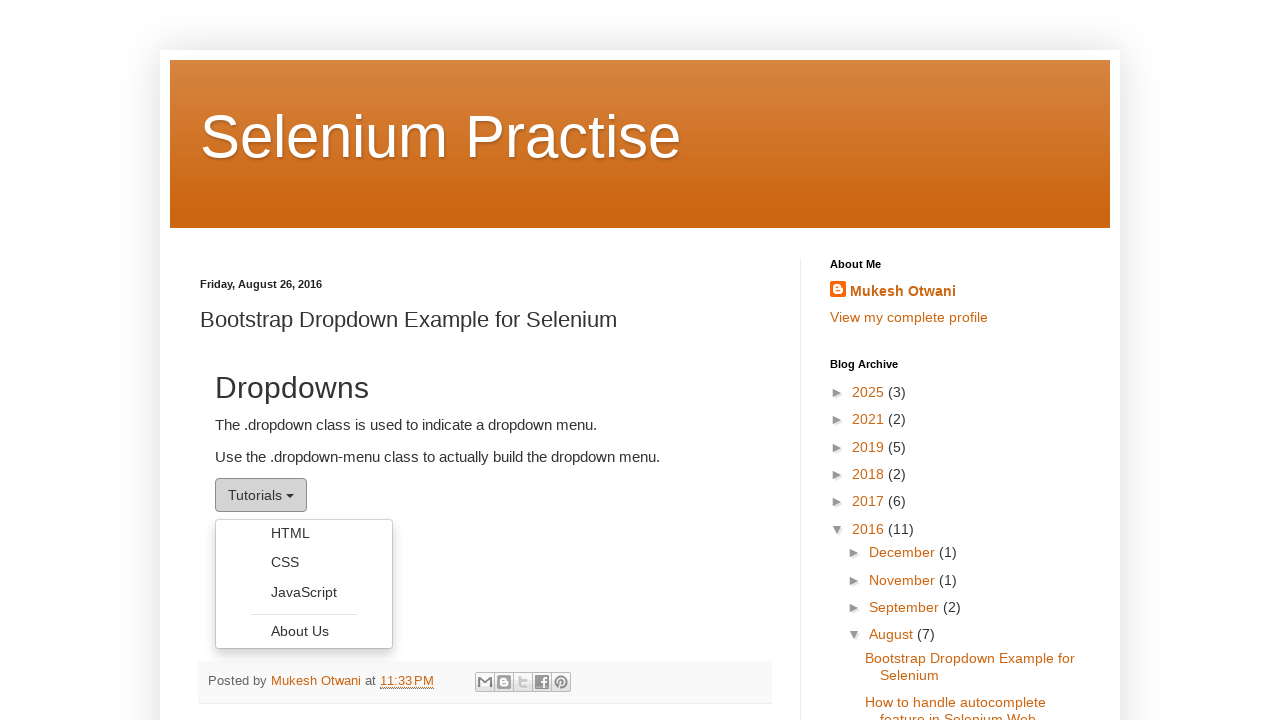

Retrieved all dropdown menu items
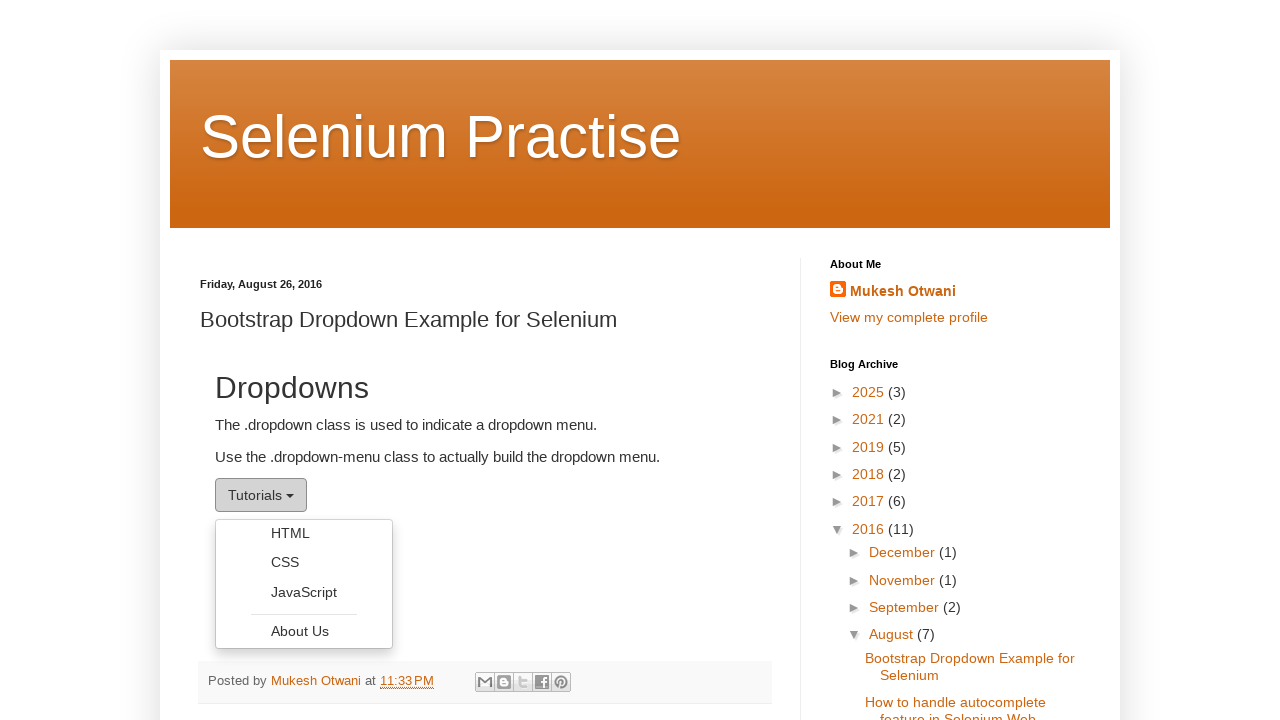

Selected JavaScript option from dropdown menu at (304, 592) on ul.dropdown-menu li a >> nth=2
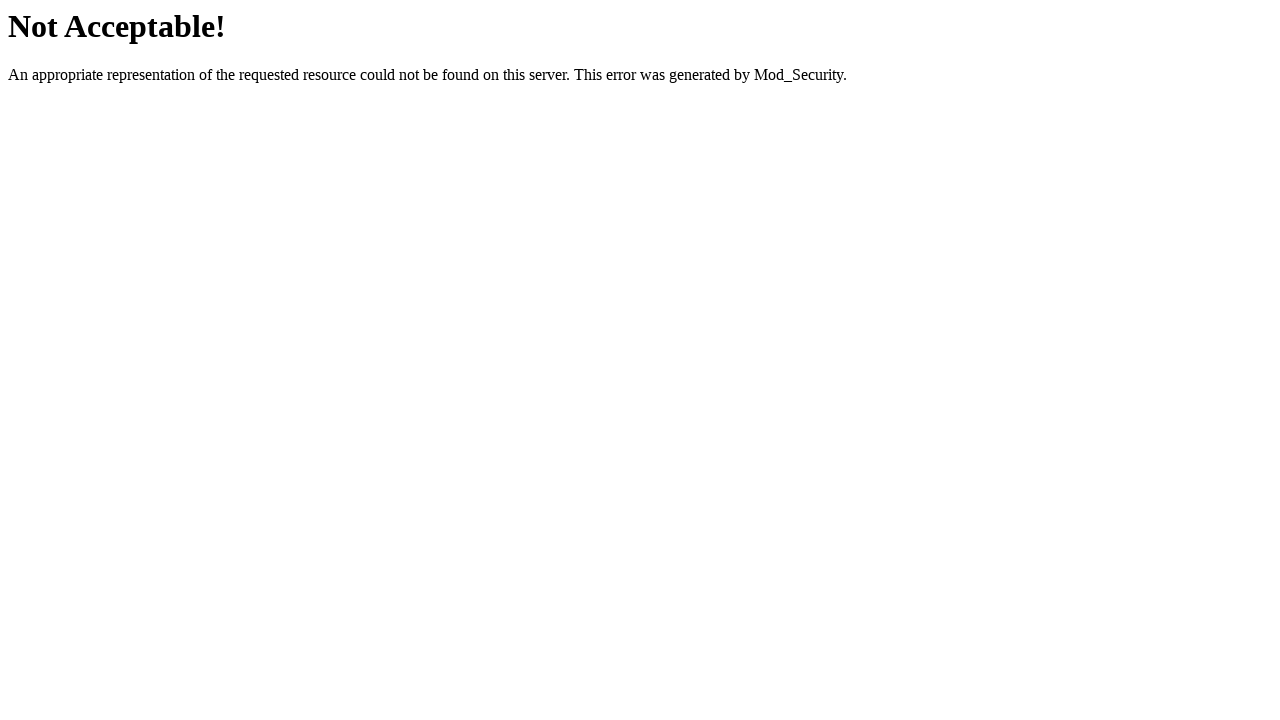

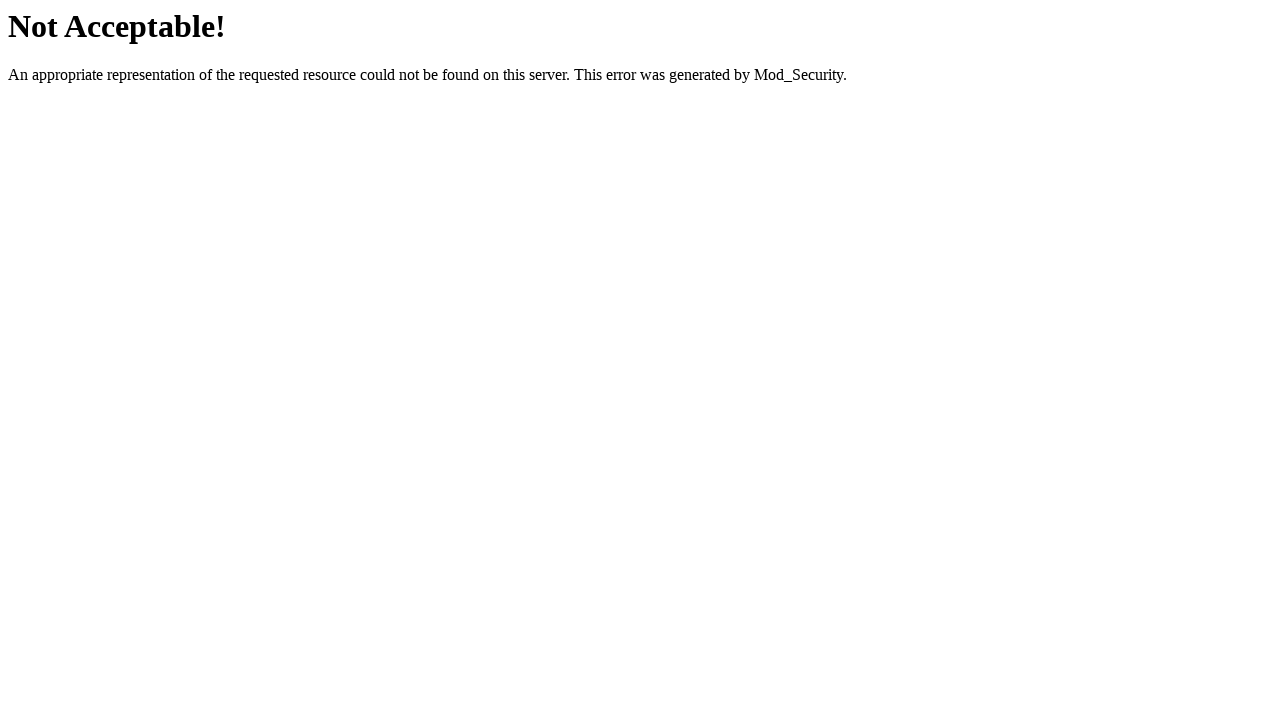